Clicks the second checkbox and verifies it becomes unchecked

Starting URL: http://the-internet.herokuapp.com/checkboxes

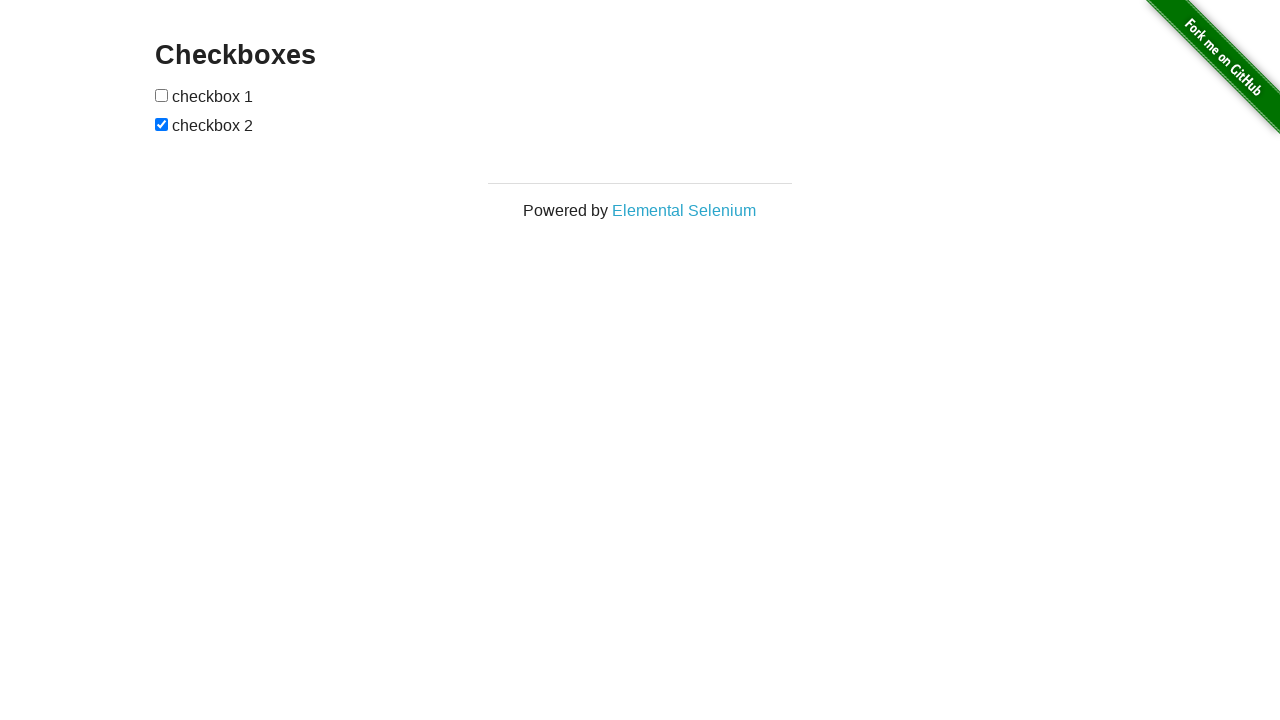

Retrieved all checkboxes on the page
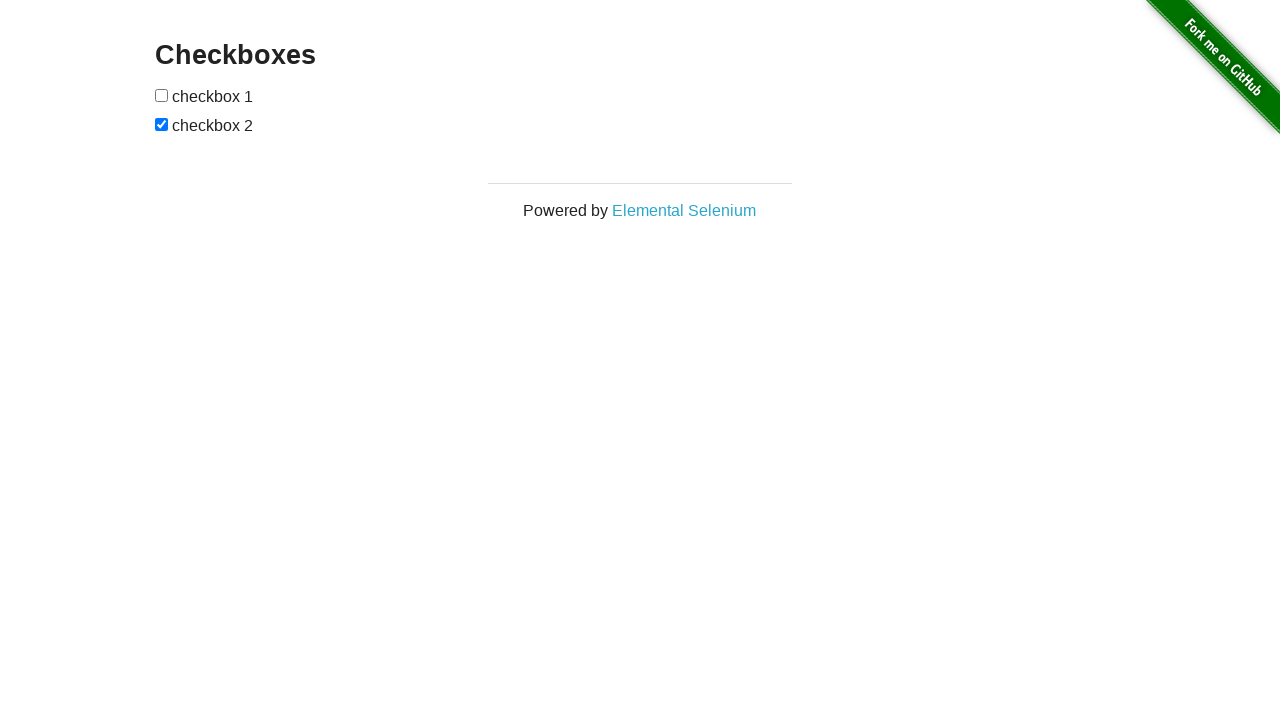

Clicked the second checkbox at (162, 124) on [type=checkbox] >> nth=1
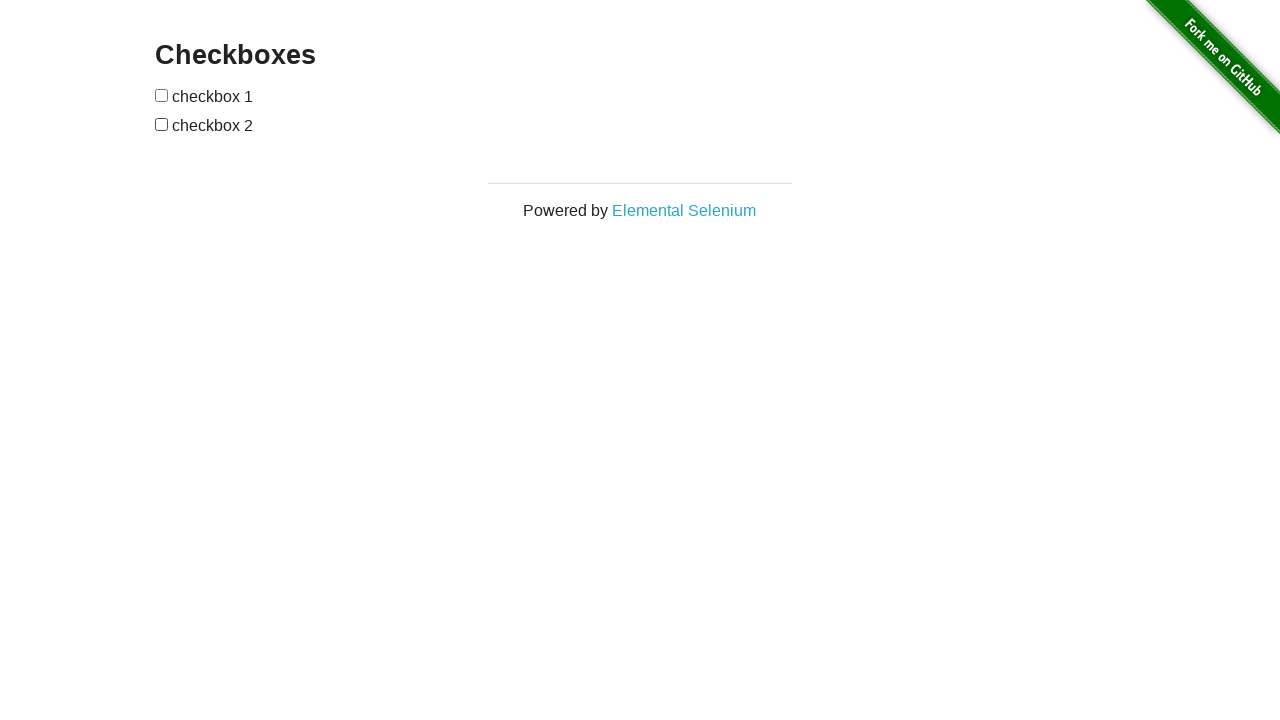

Verified the second checkbox is now unchecked
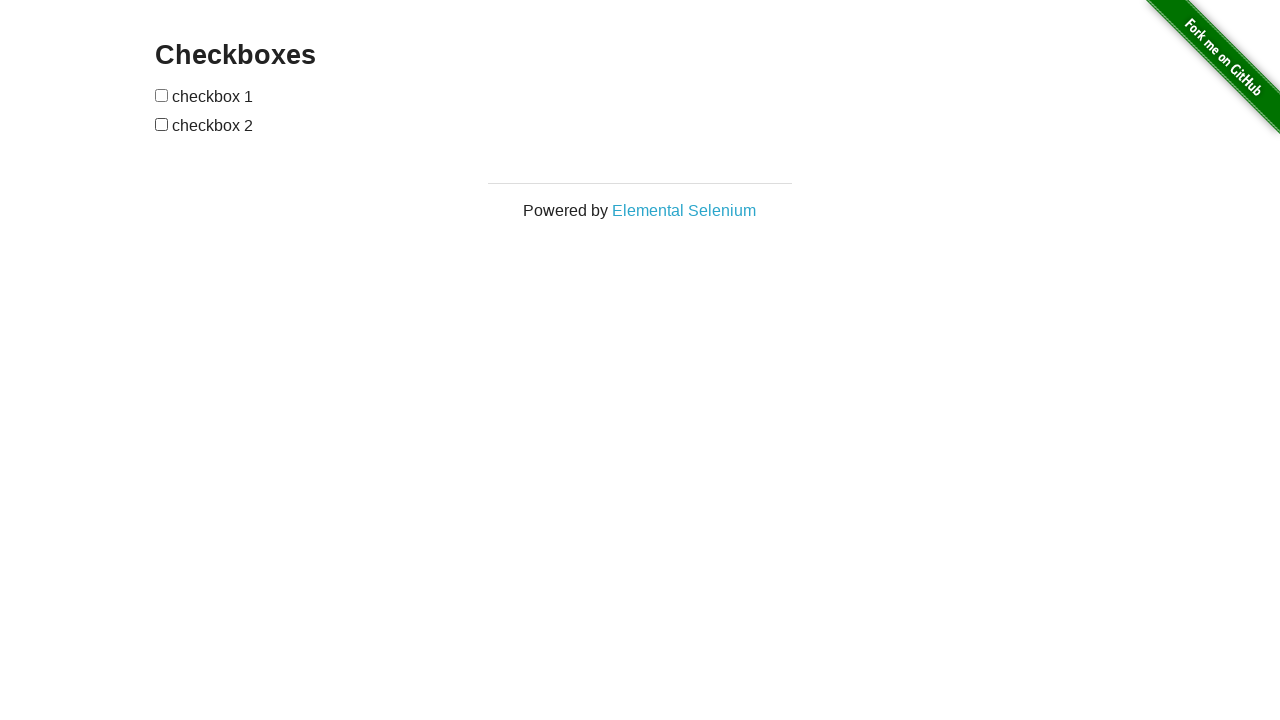

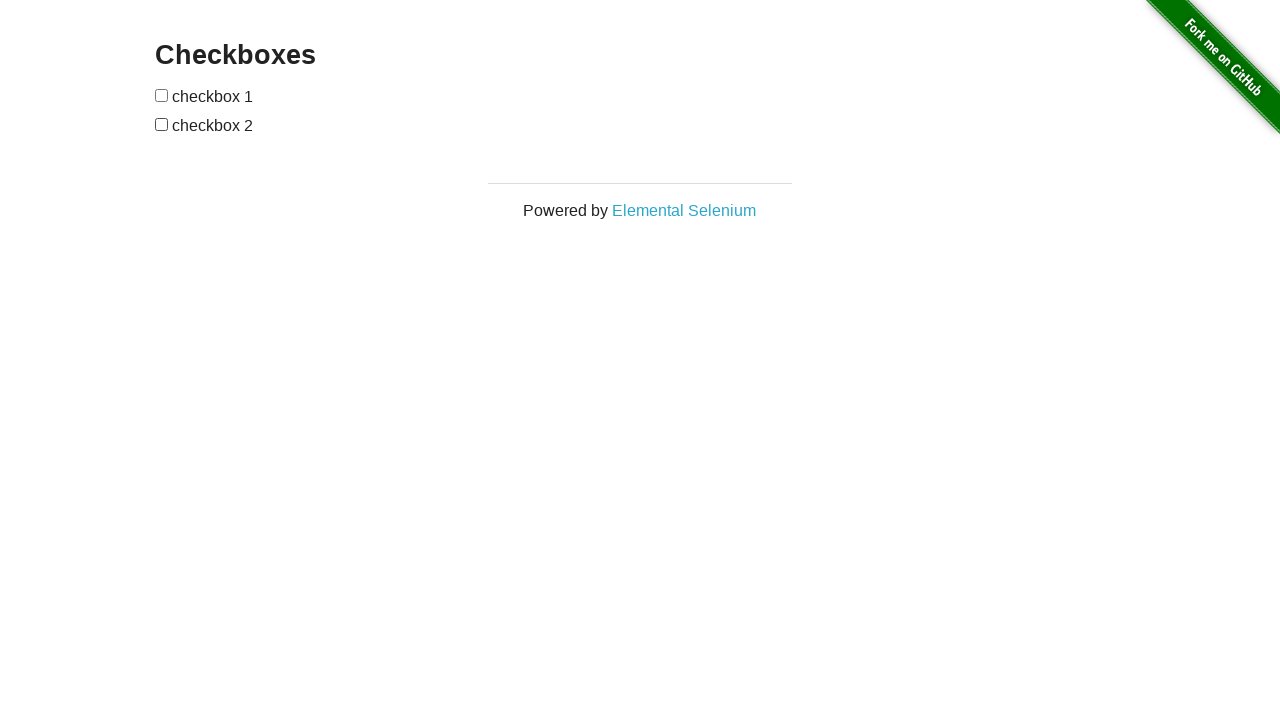